Clicks on the AJAX Data link from the main page and verifies the AJAX Data page loads

Starting URL: http://uitestingplayground.com/

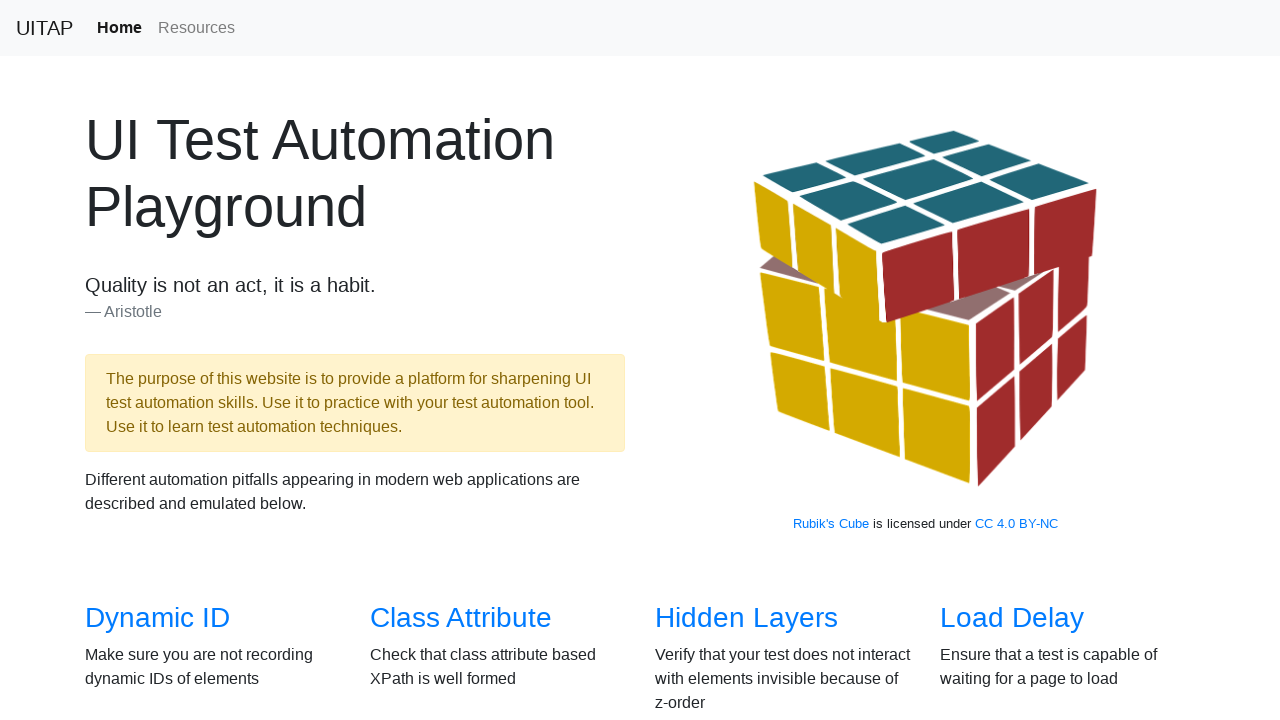

Clicked on the AJAX Data link at (154, 360) on a[href='/ajax']
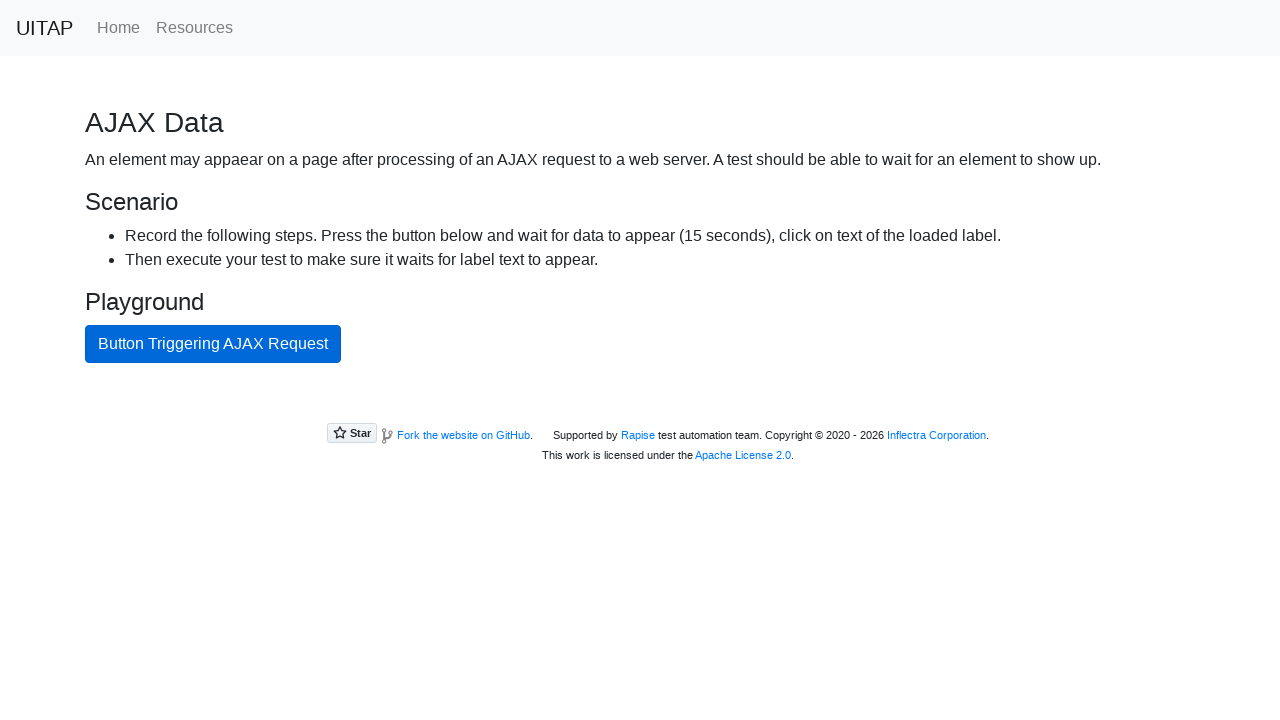

AJAX Data page loaded and title verified
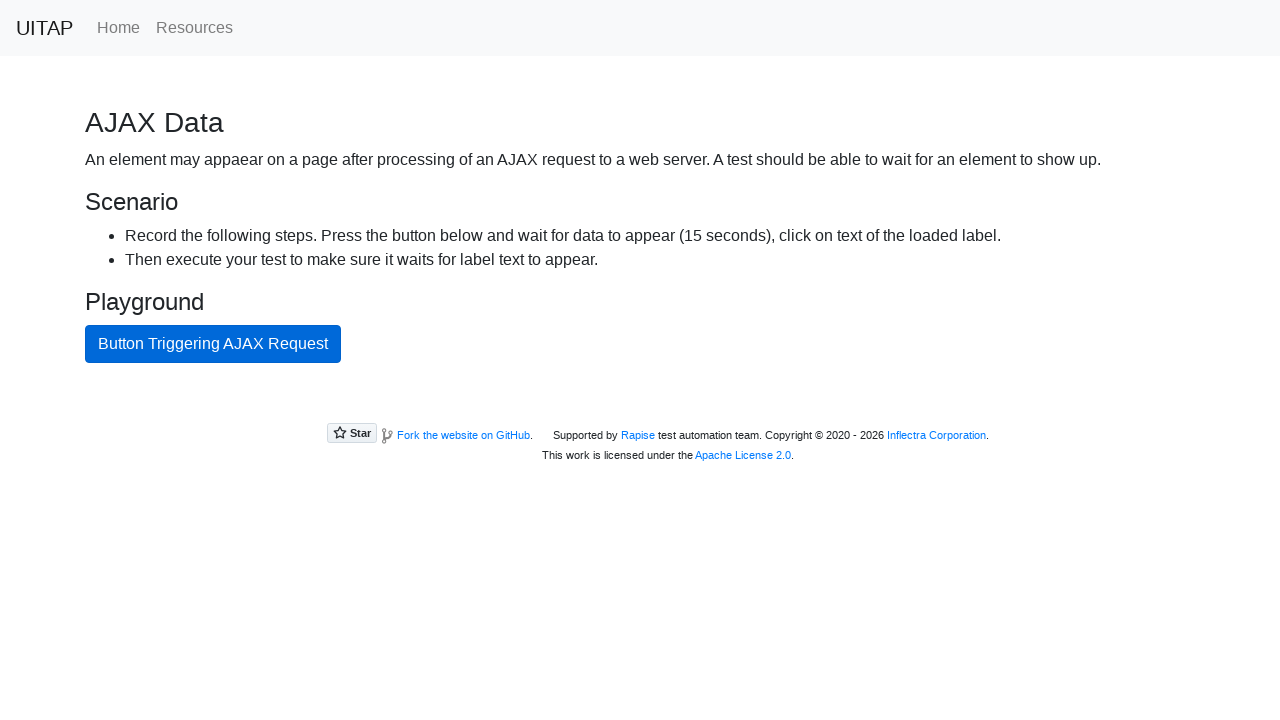

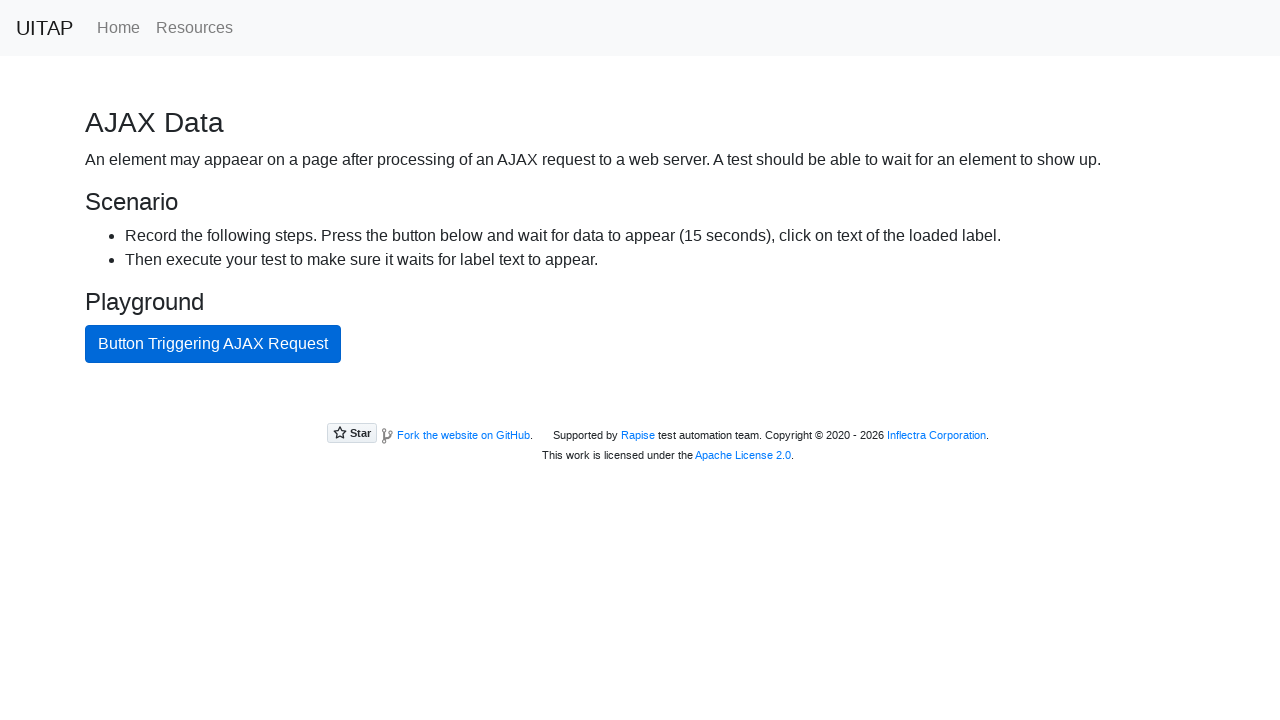